Tests JavaScript prompt alert functionality by clicking to trigger a prompt alert, entering text, and accepting the alert

Starting URL: https://demo.automationtesting.in/Alerts.html

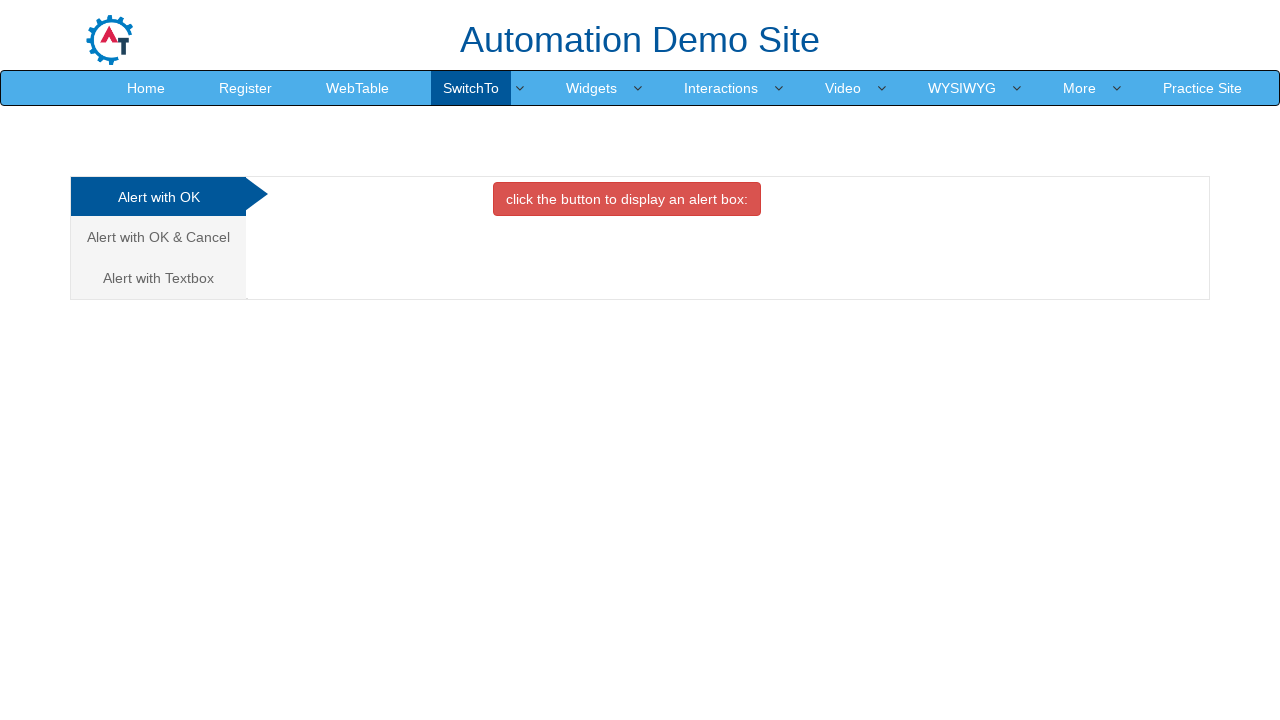

Clicked on the third tab for text input alert at (158, 278) on xpath=/html/body/div[1]/div/div/div/div[1]/ul/li[3]/a
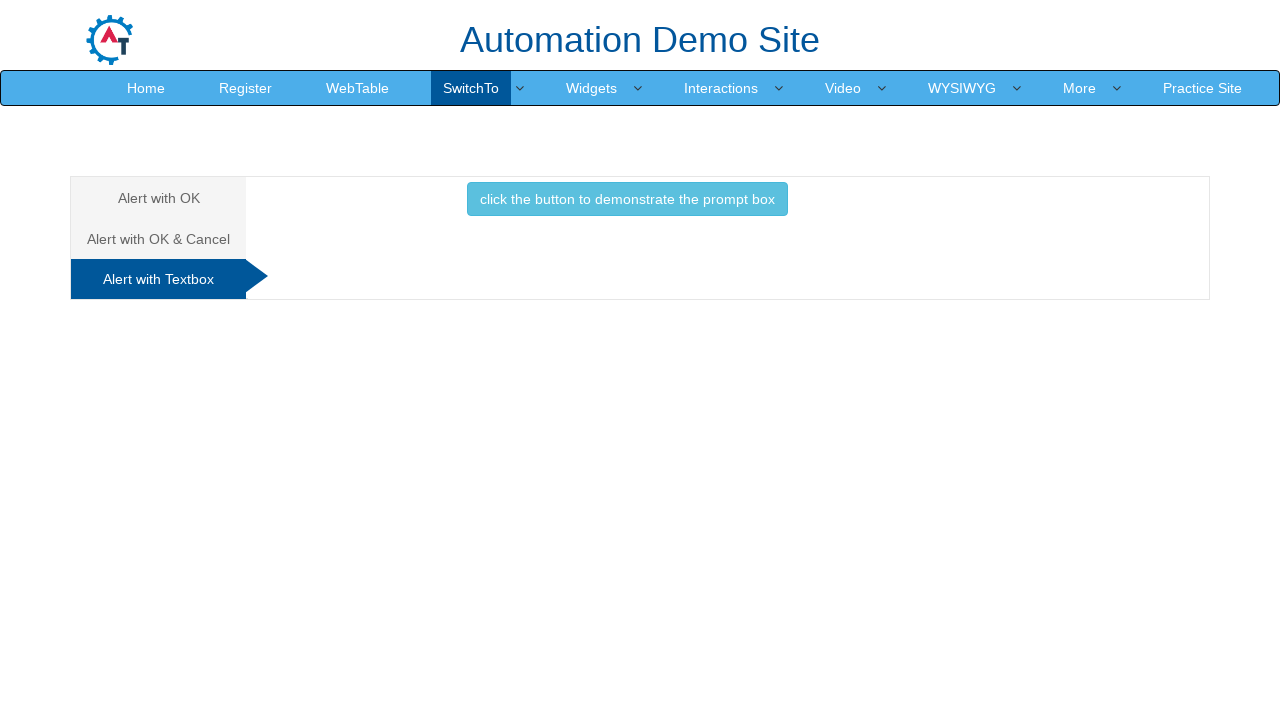

Clicked button to trigger prompt alert at (627, 199) on #Textbox button
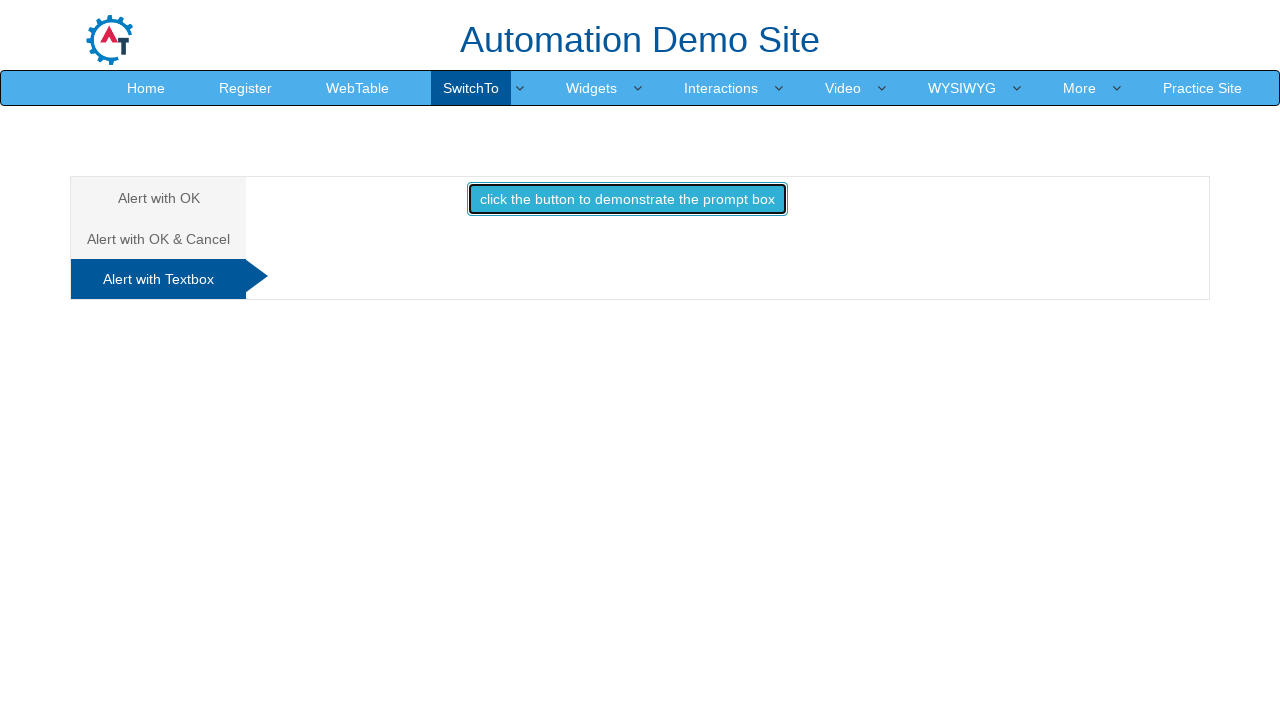

Set up dialog handler to accept prompt with text 'Samantha Williams'
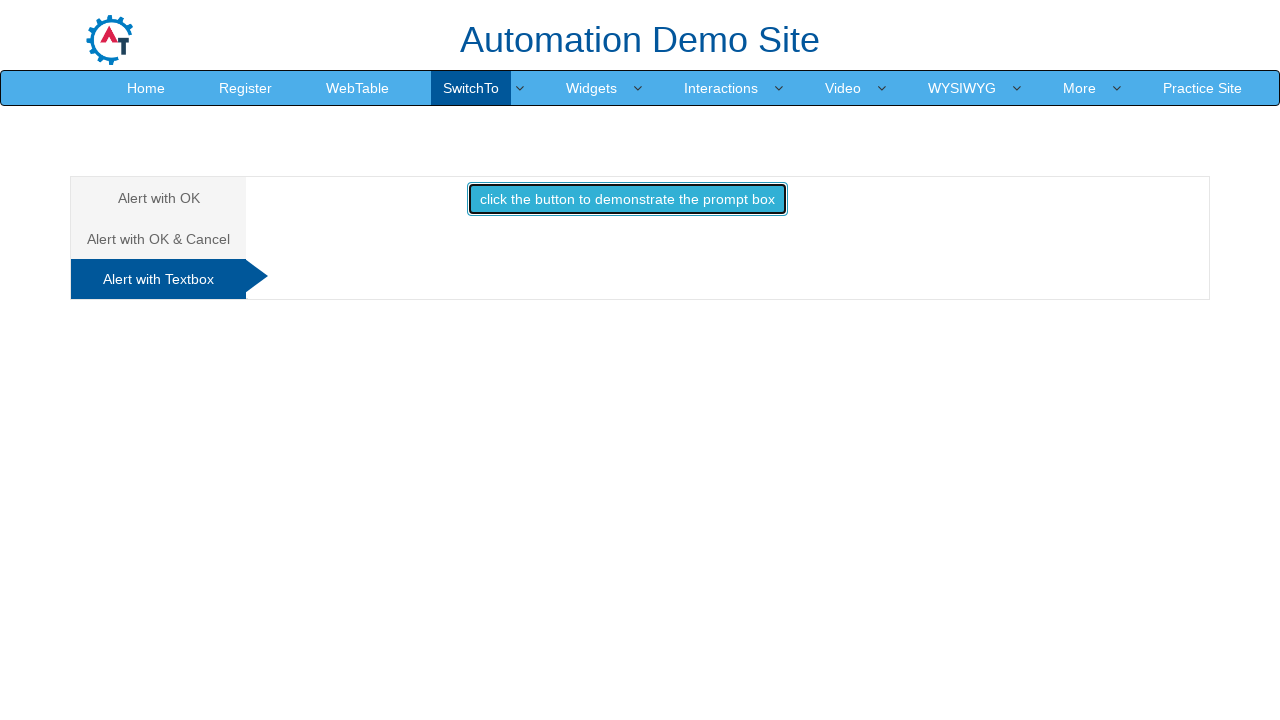

Clicked button again to trigger the dialog at (627, 199) on #Textbox button
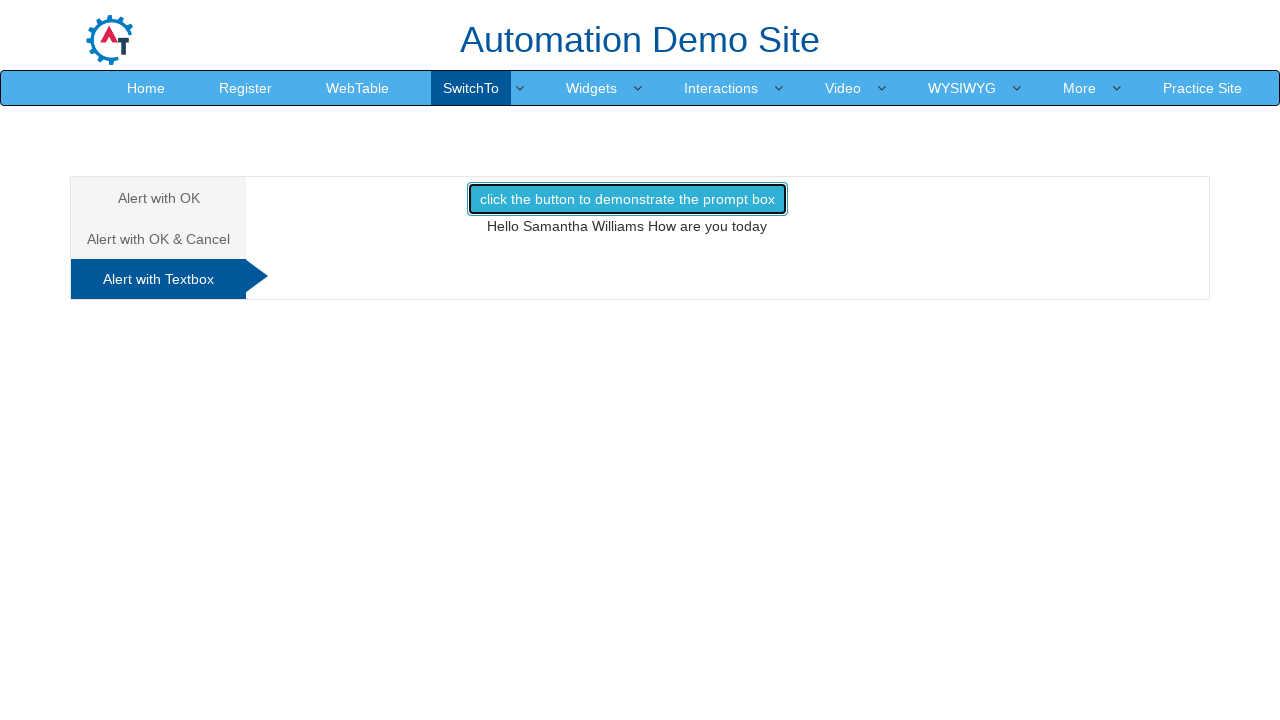

Waited for dialog to be handled
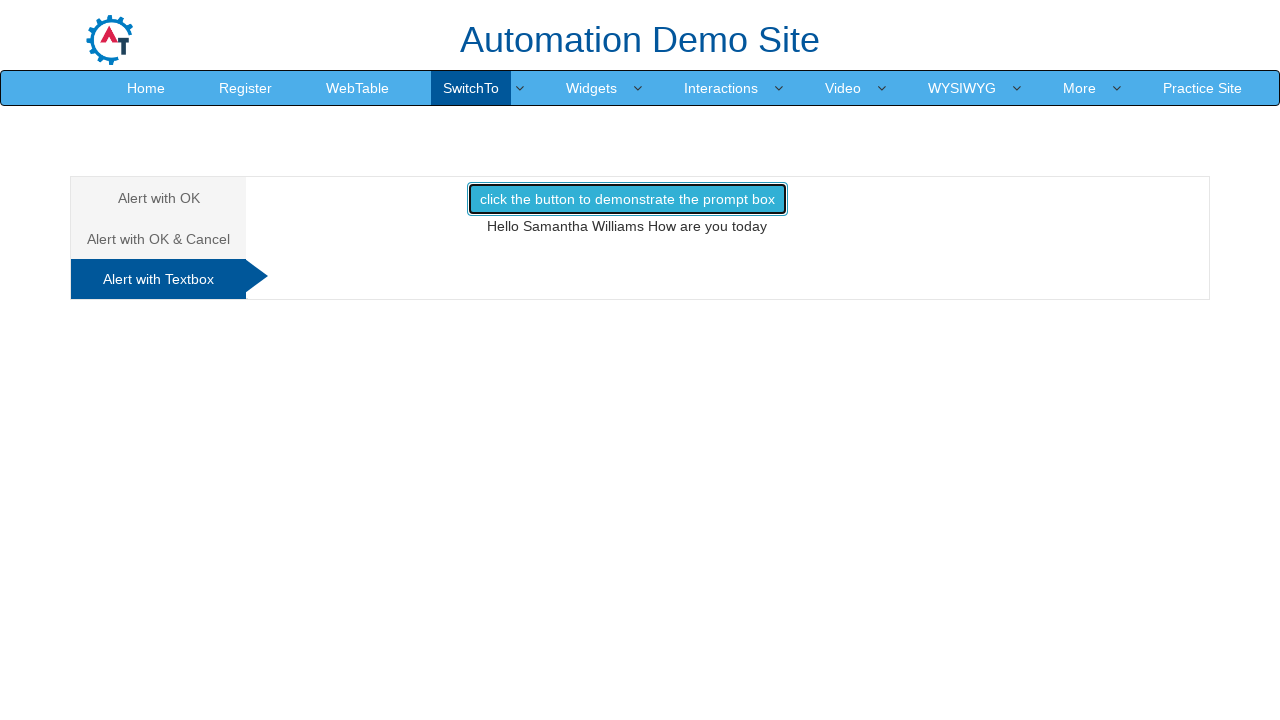

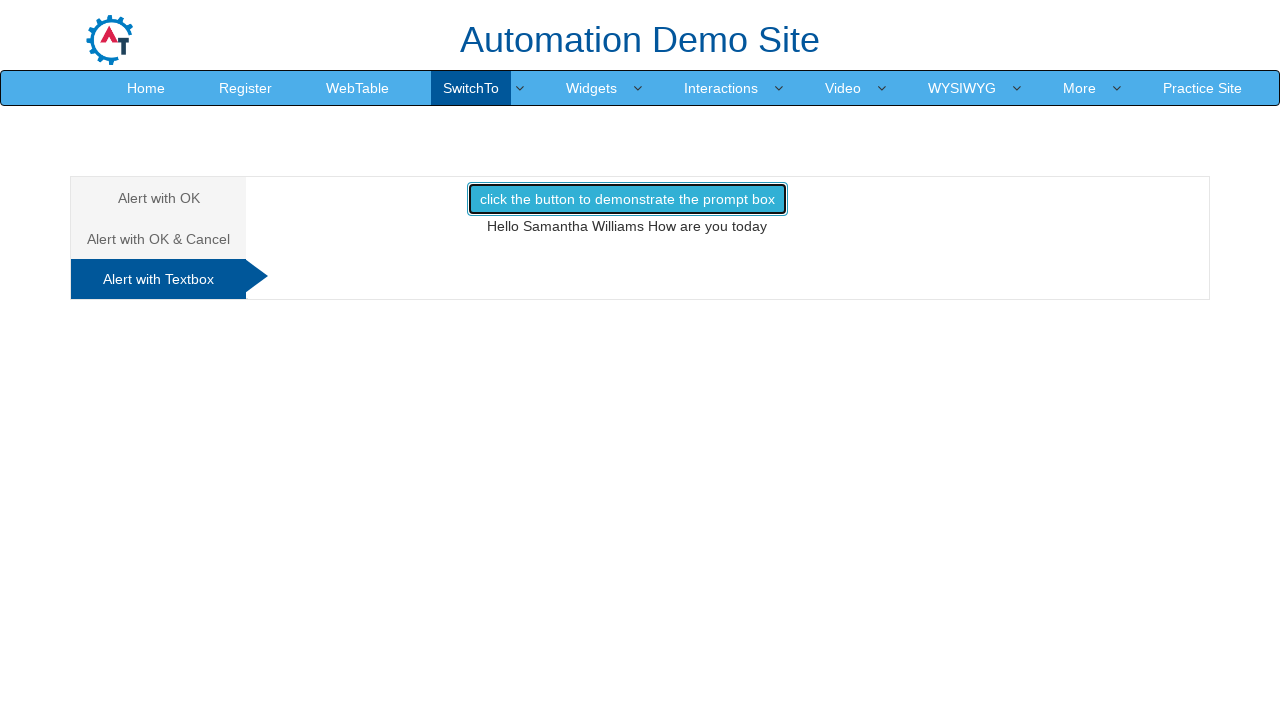